Navigates to MyAnimeList seasonal anime page and verifies that the anime listings are displayed with their names and scores.

Starting URL: https://myanimelist.net/anime/season

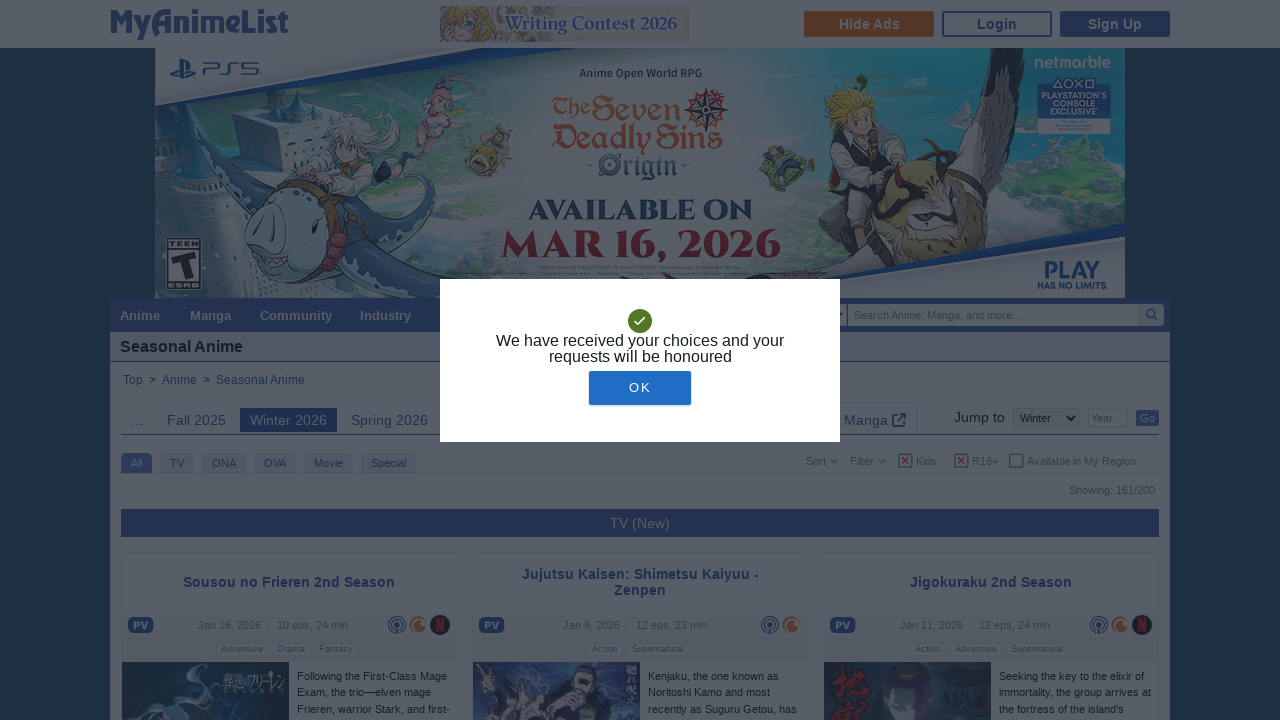

Navigated to MyAnimeList seasonal anime page
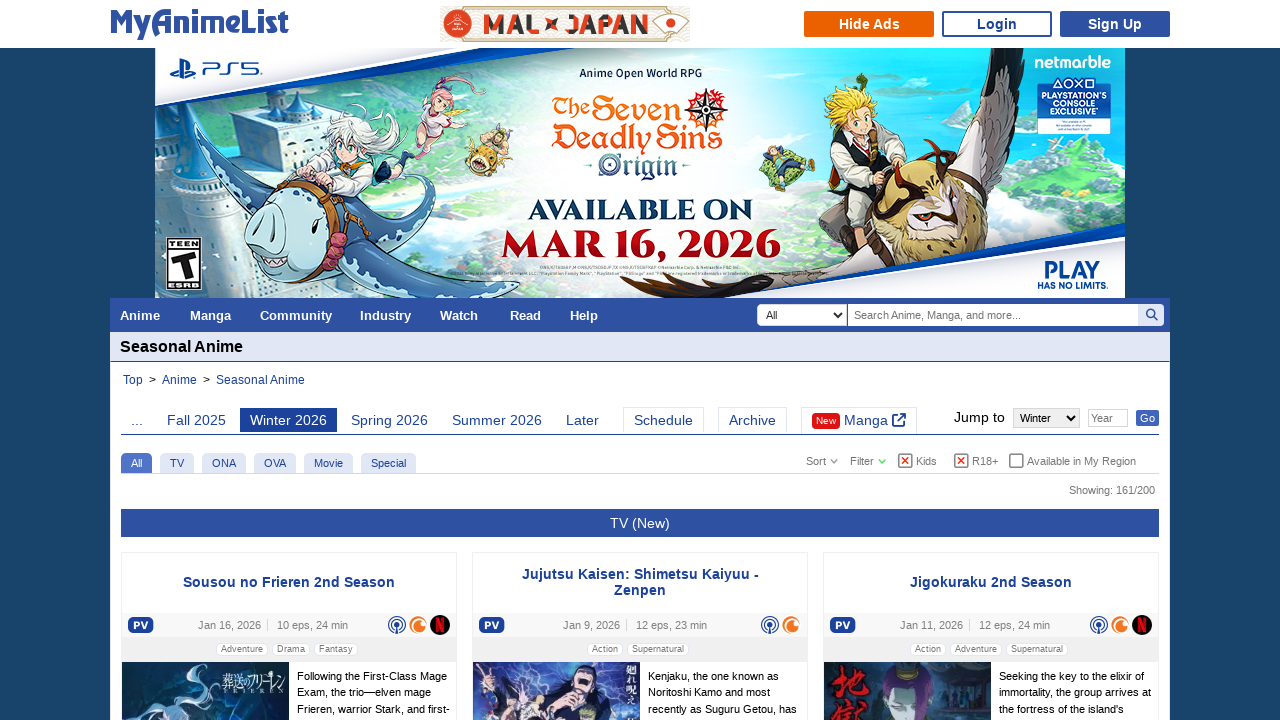

Seasonal anime list container loaded
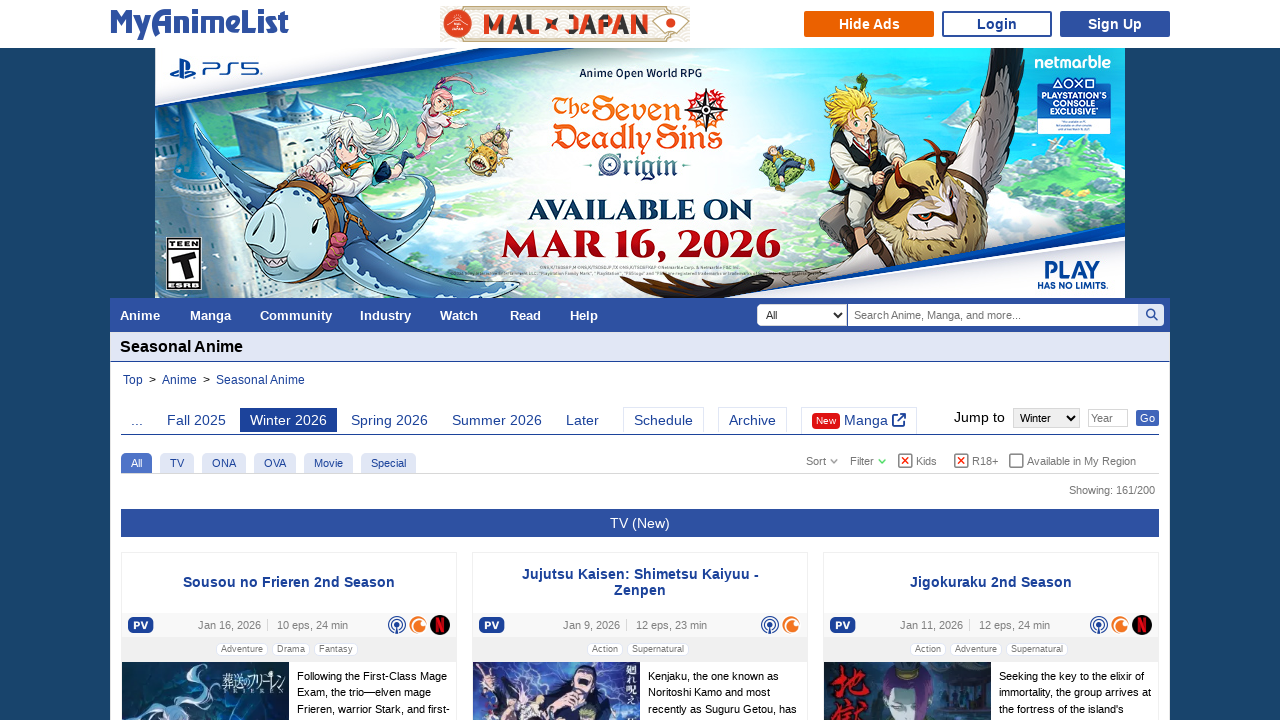

Individual anime entries are present
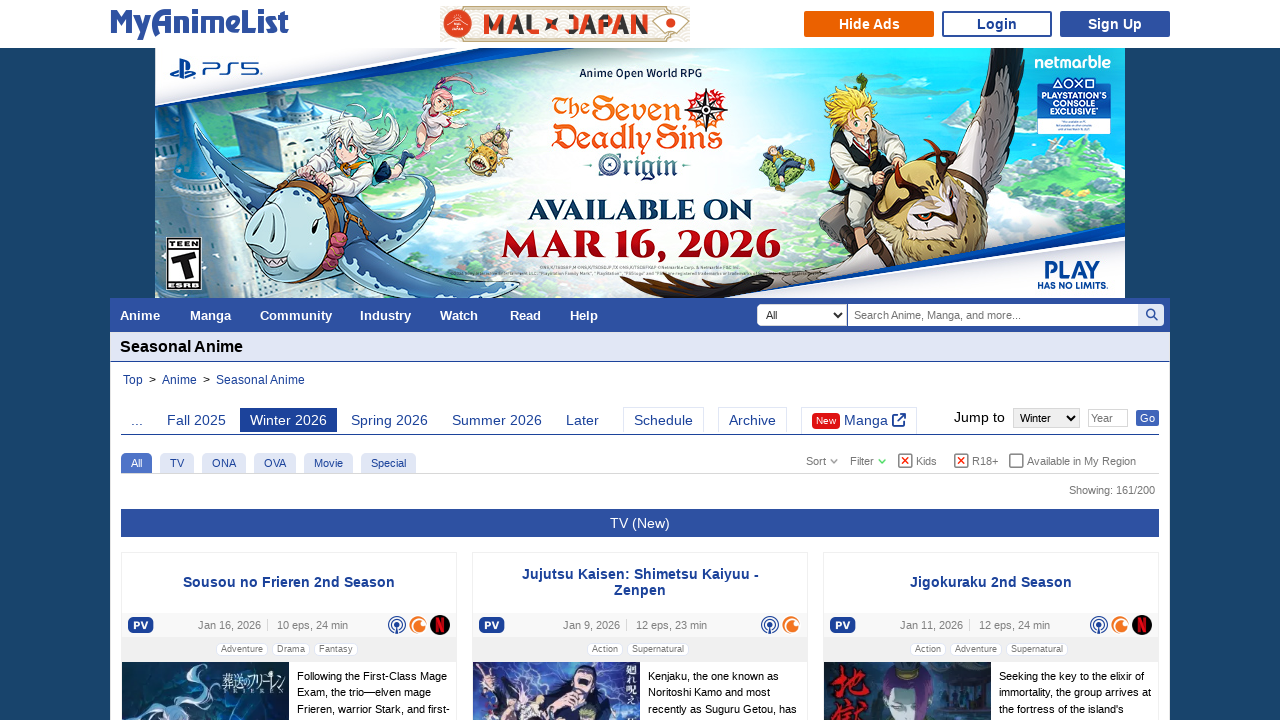

Anime titles are visible
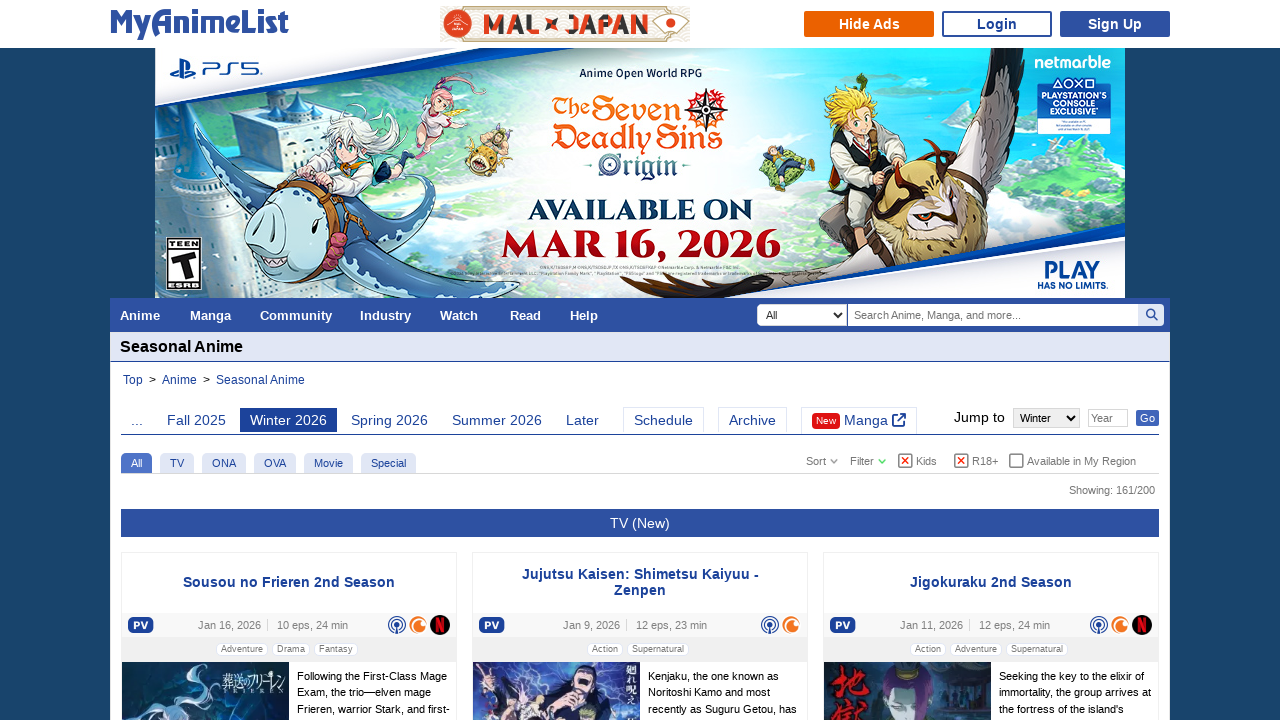

Anime scores are visible
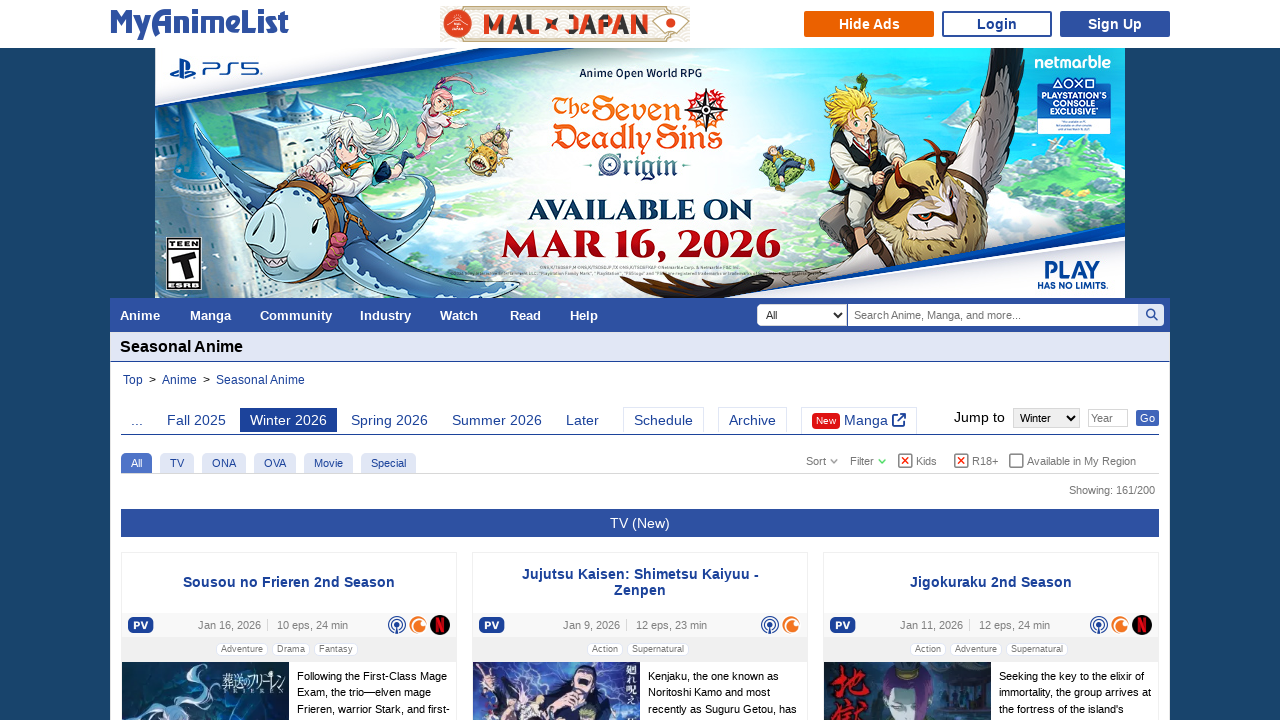

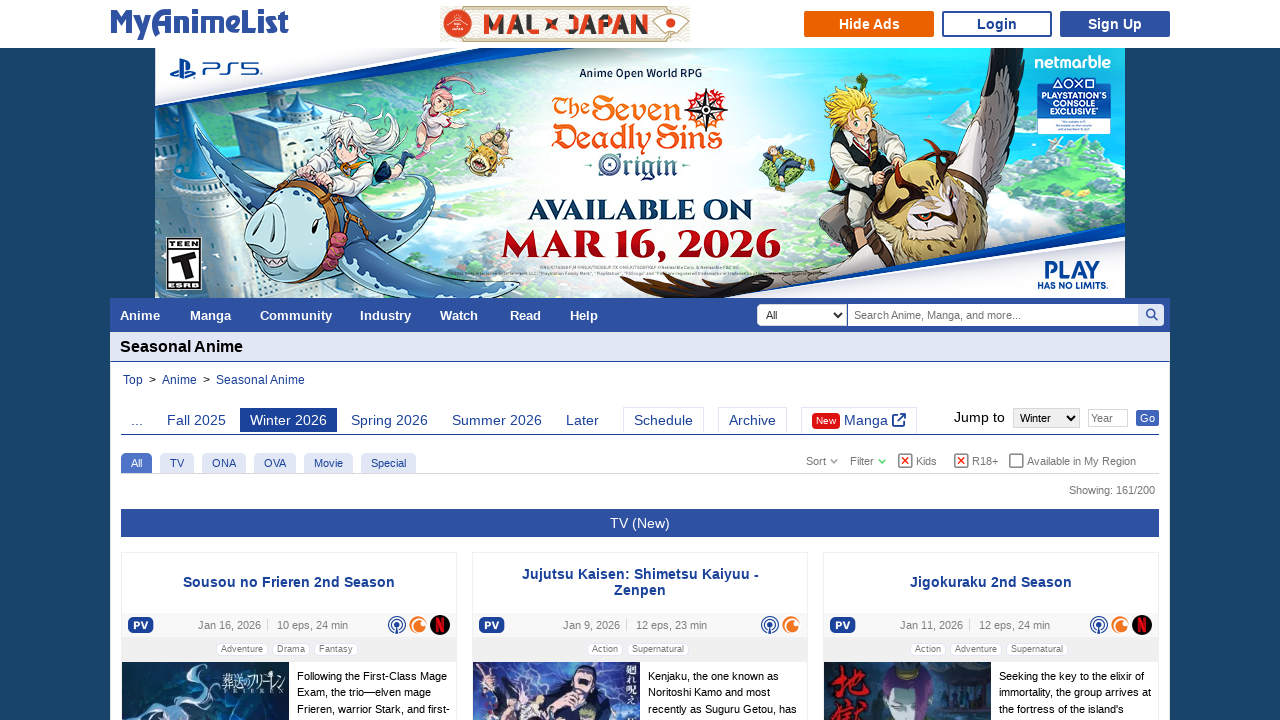